Verifies that all programming languages listed on the "Y" page start with the letter Y by navigating to Browse Languages and clicking the Y submenu.

Starting URL: https://www.99-bottles-of-beer.net

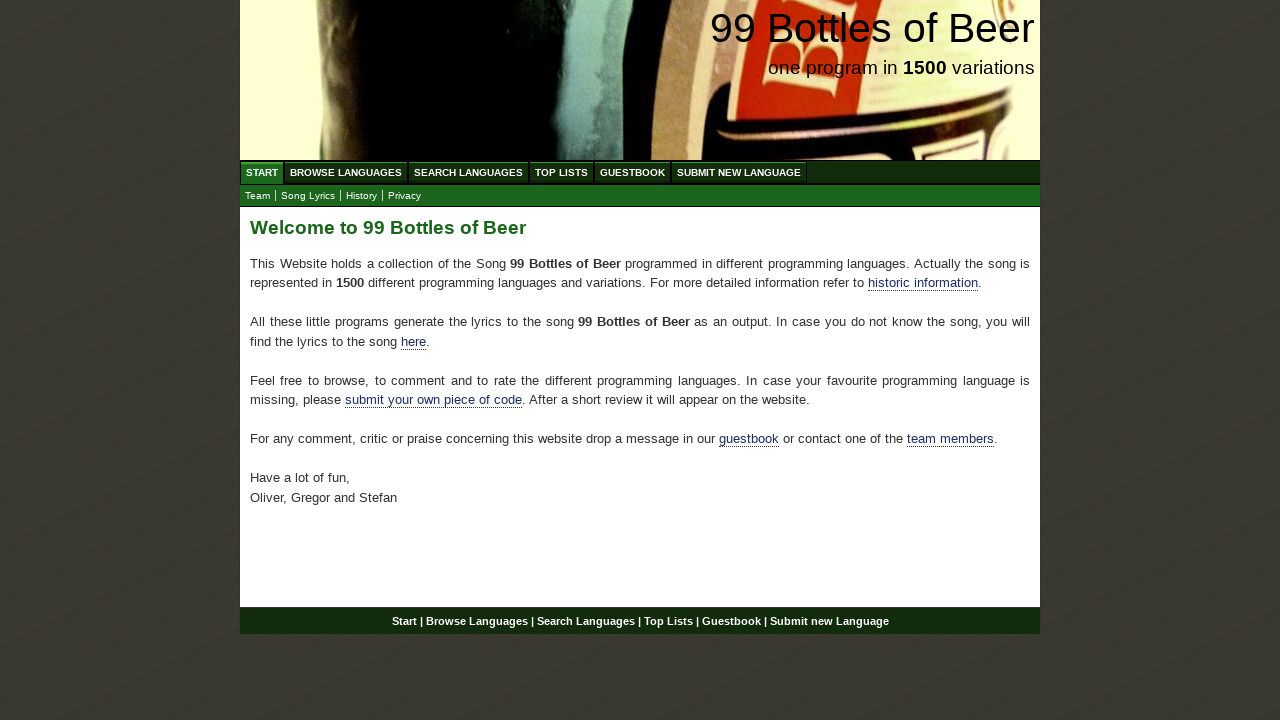

Clicked on 'Browse Languages' menu at (346, 172) on a:has-text('Browse Languages')
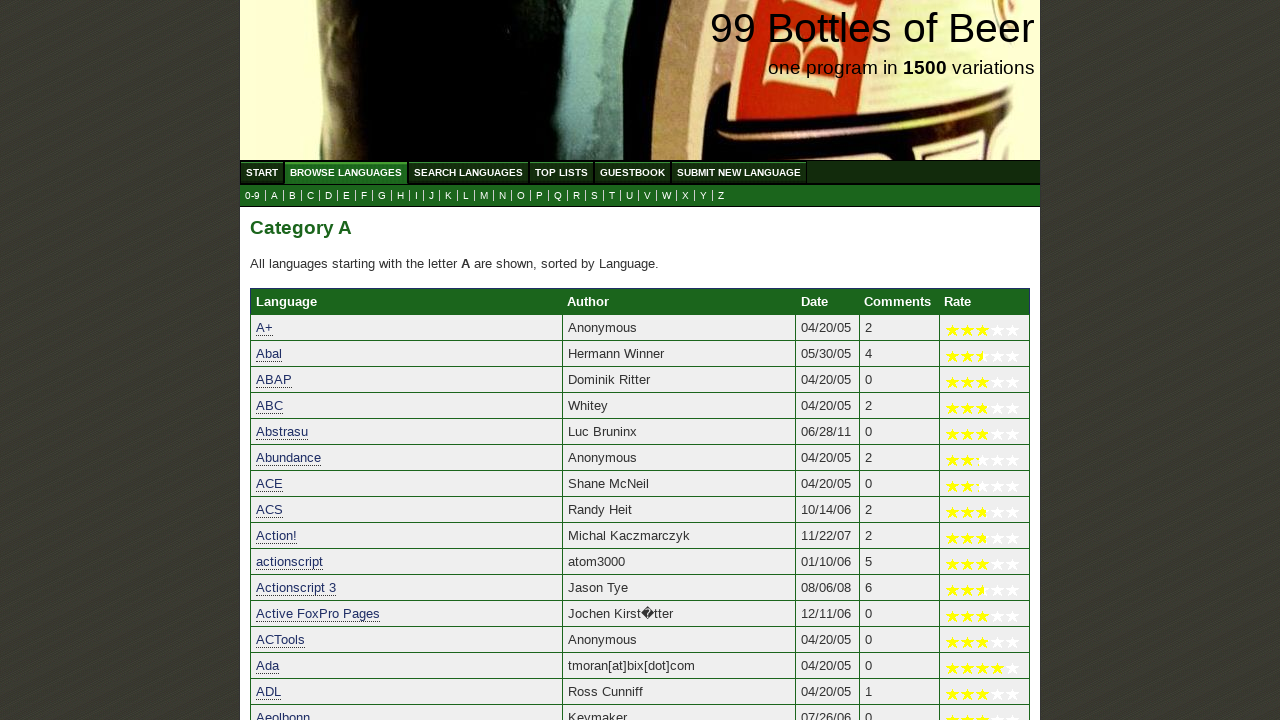

Clicked on 'Y' submenu to filter languages starting with Y at (704, 196) on a:has-text('Y')
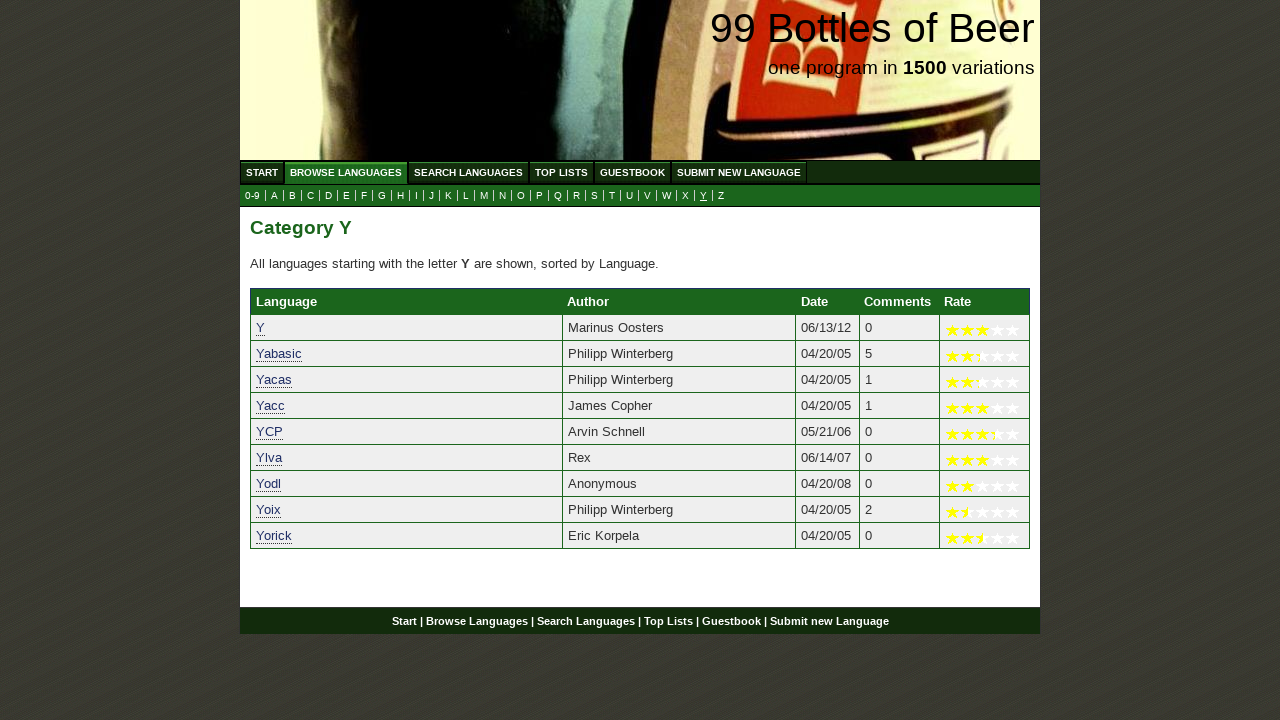

Language list loaded and table with language links is visible
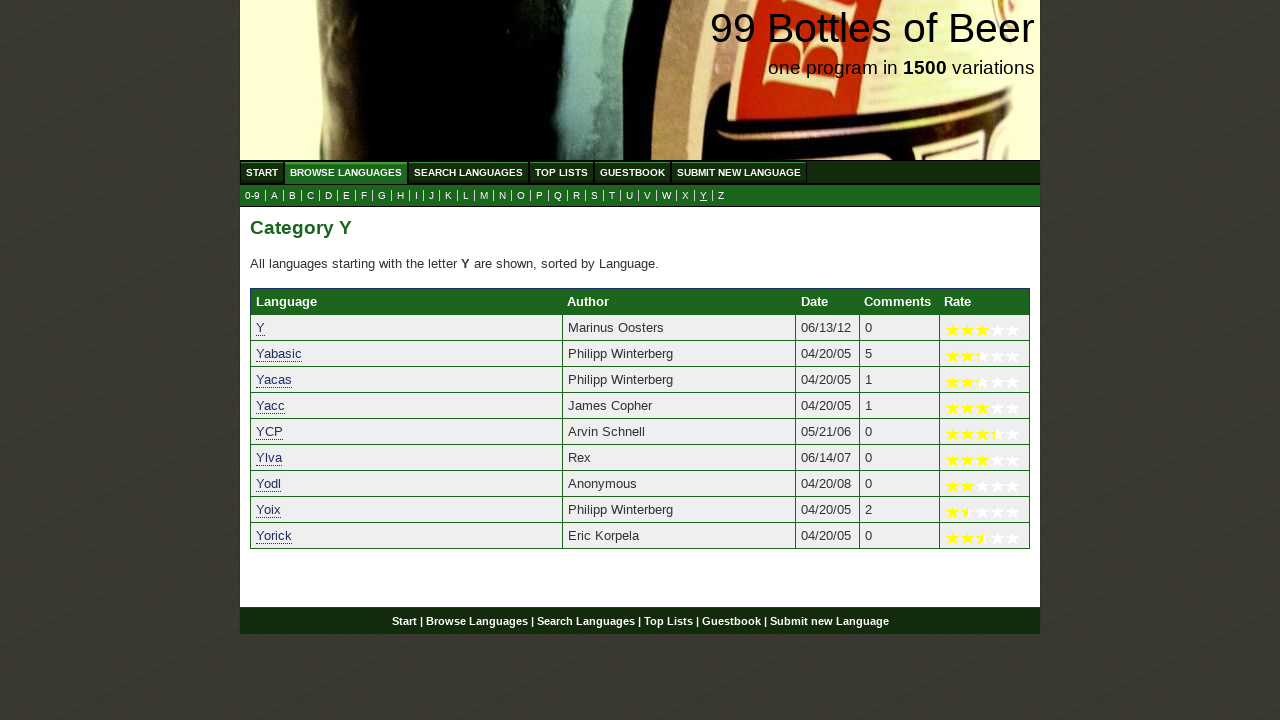

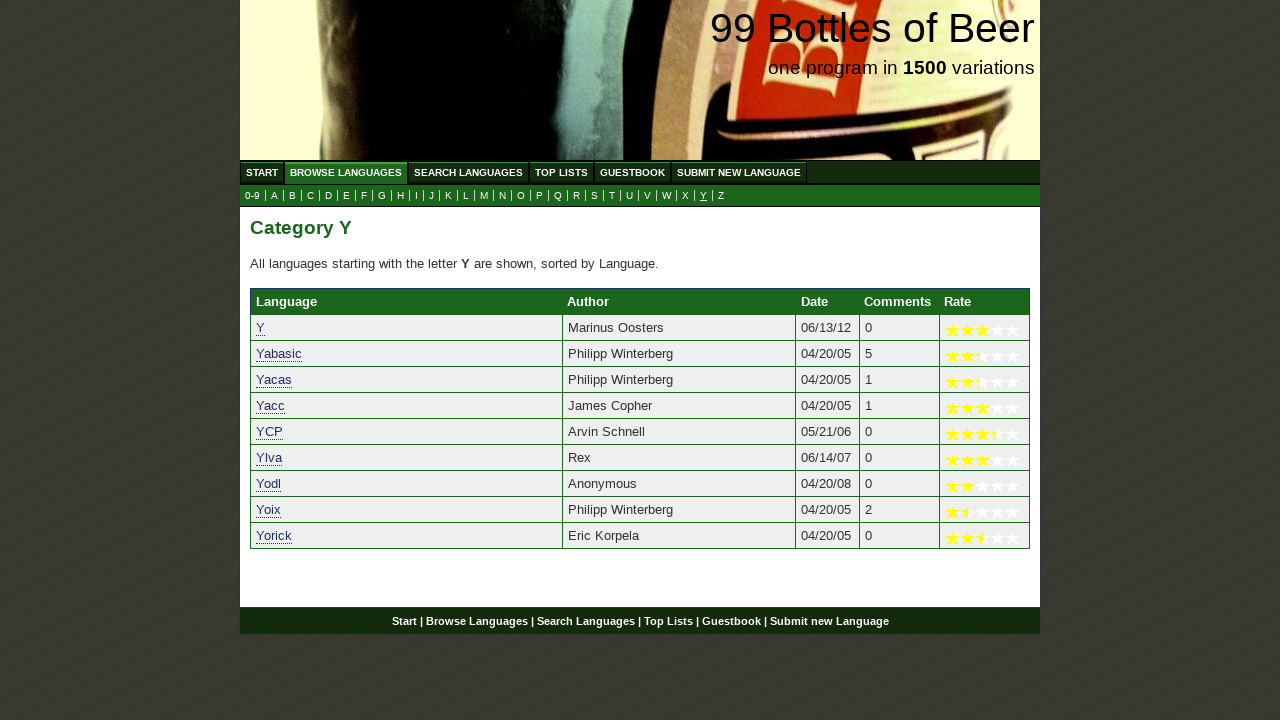